Tests selecting departure city (Boston) and destination city (London) from dropdown menus on a flight booking page, then clicks the Find Flights button

Starting URL: https://blazedemo.com

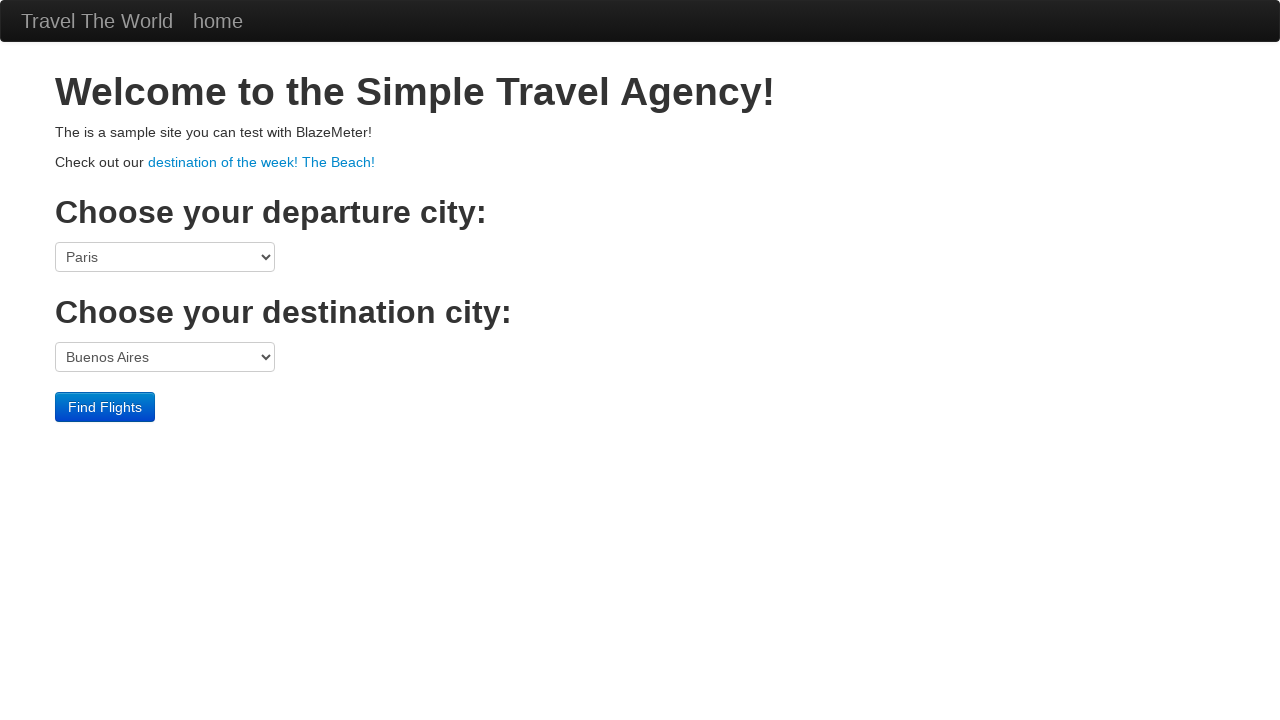

Selected Boston as departure city from fromPort dropdown on select[name='fromPort']
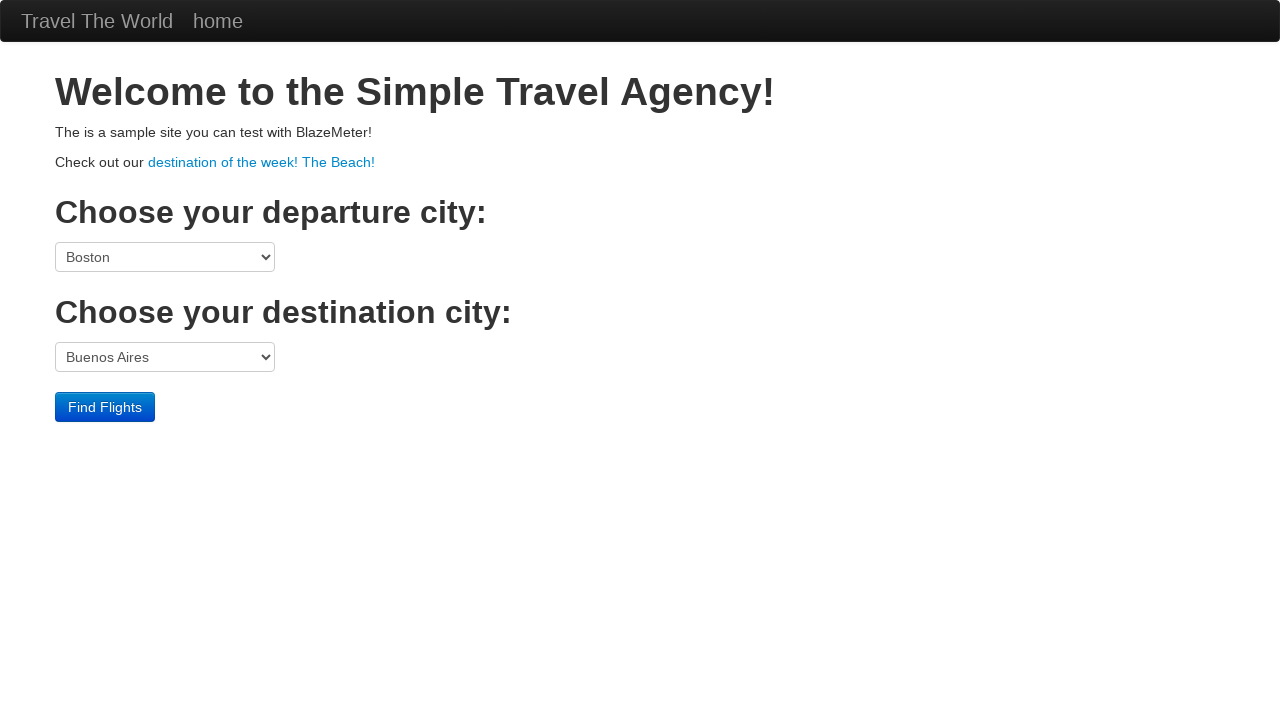

Selected London as destination city from toPort dropdown on select[name='toPort']
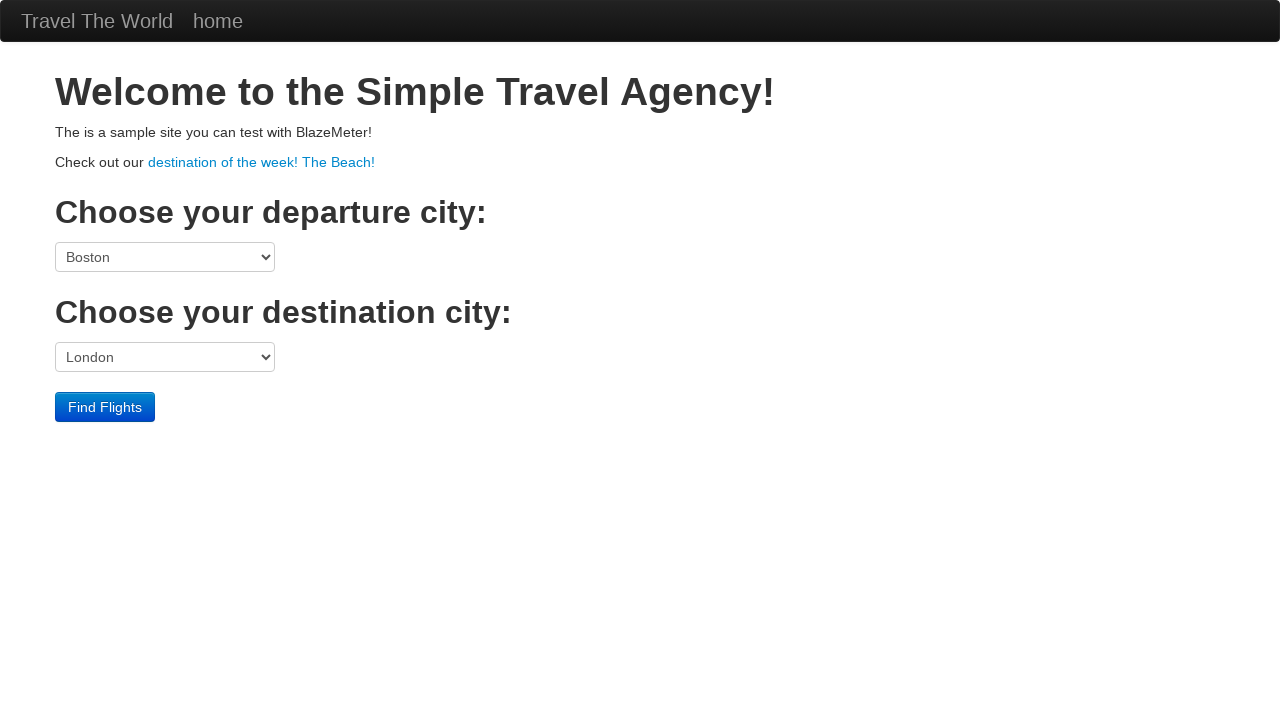

Clicked Find Flights button to search for flights at (105, 407) on input.btn.btn-primary
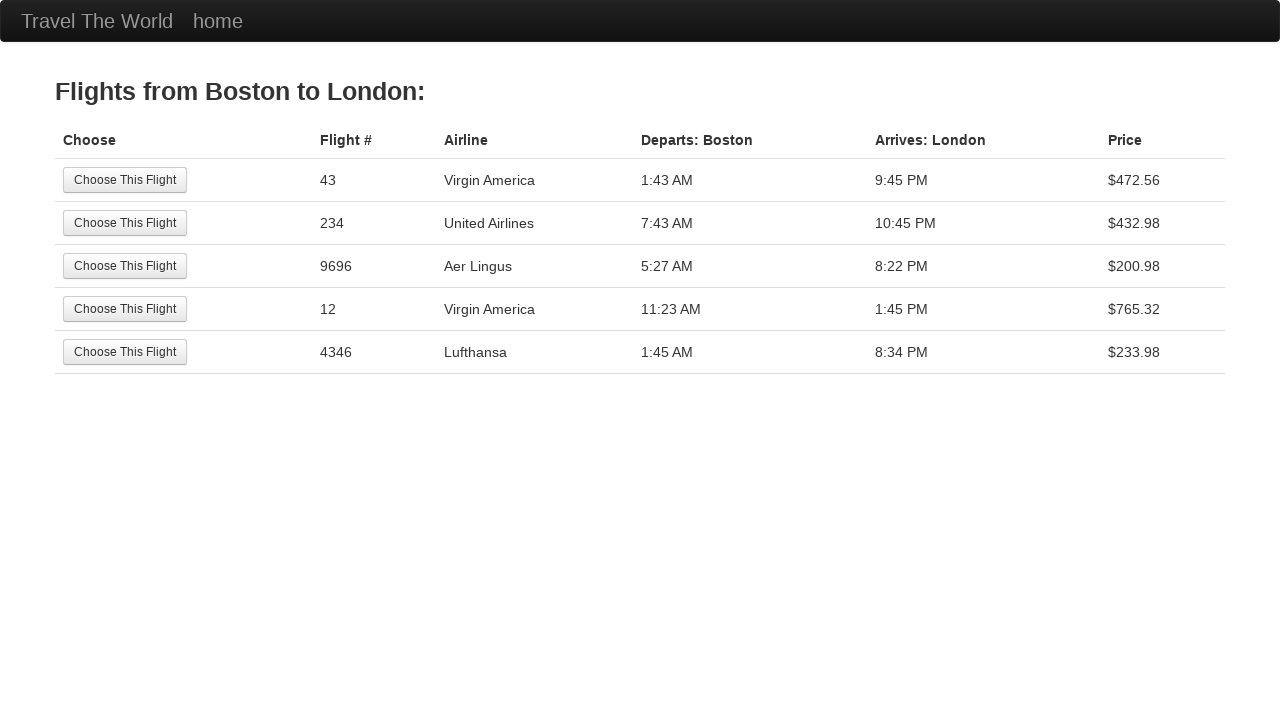

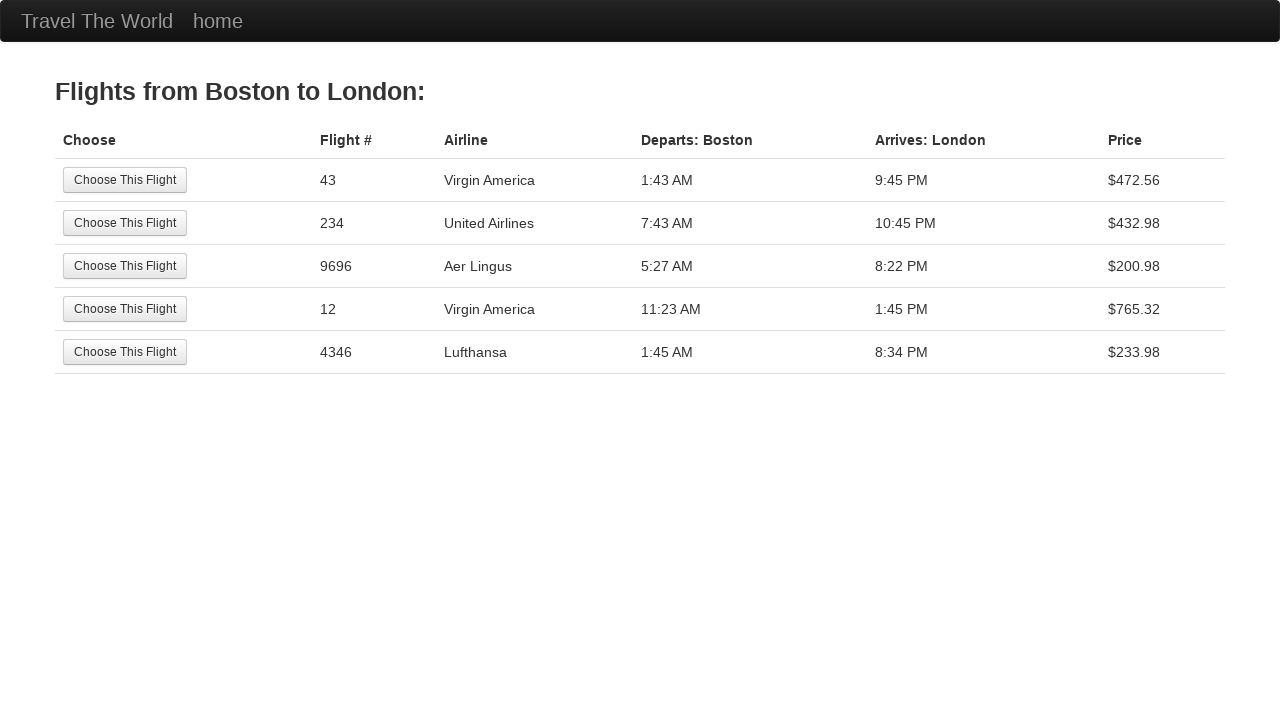